Tests US Bank website navigation menu by opening multiple utility links in new tabs and handling modal dialogs

Starting URL: https://www.usbank.com/index.html

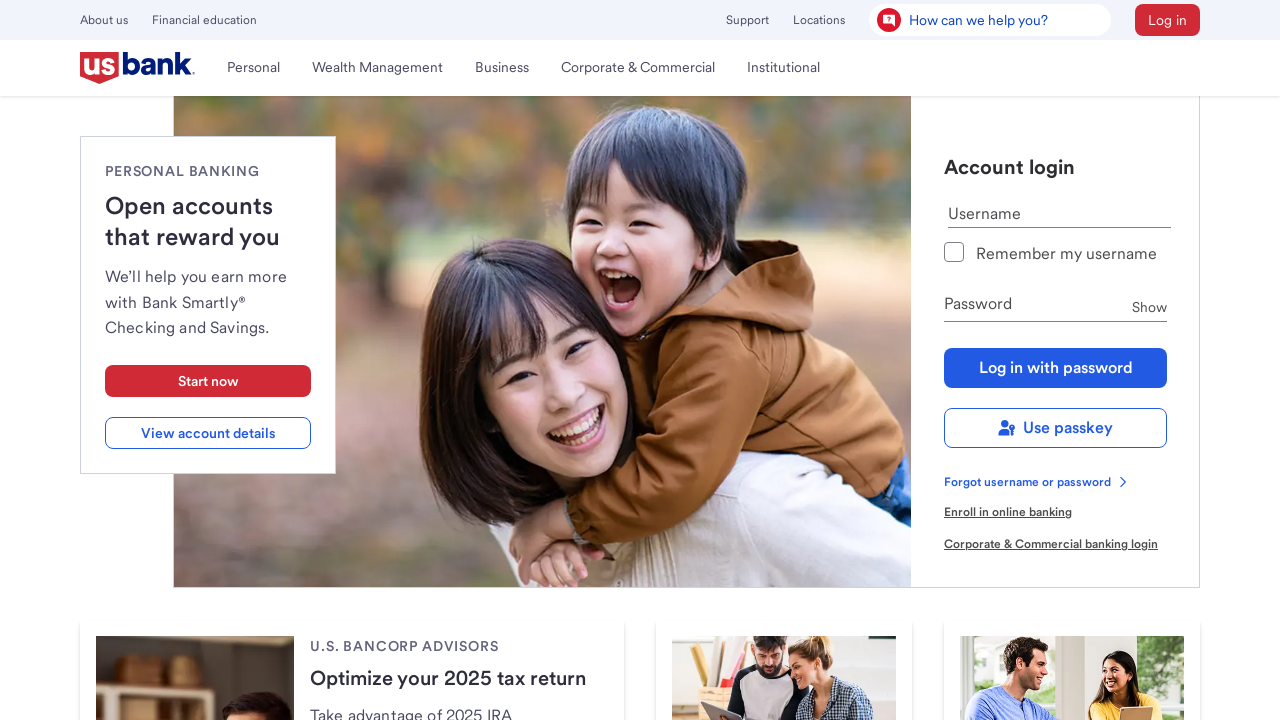

Counted all links on the page
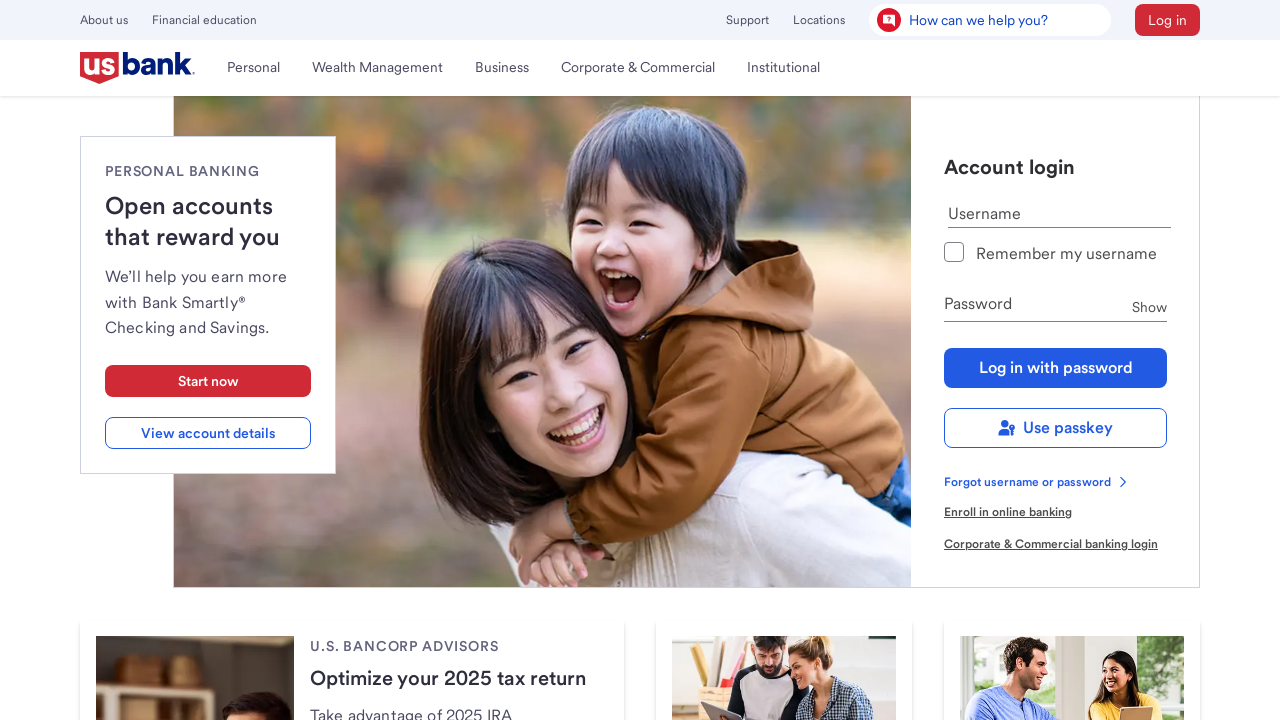

Located header navigation menu section
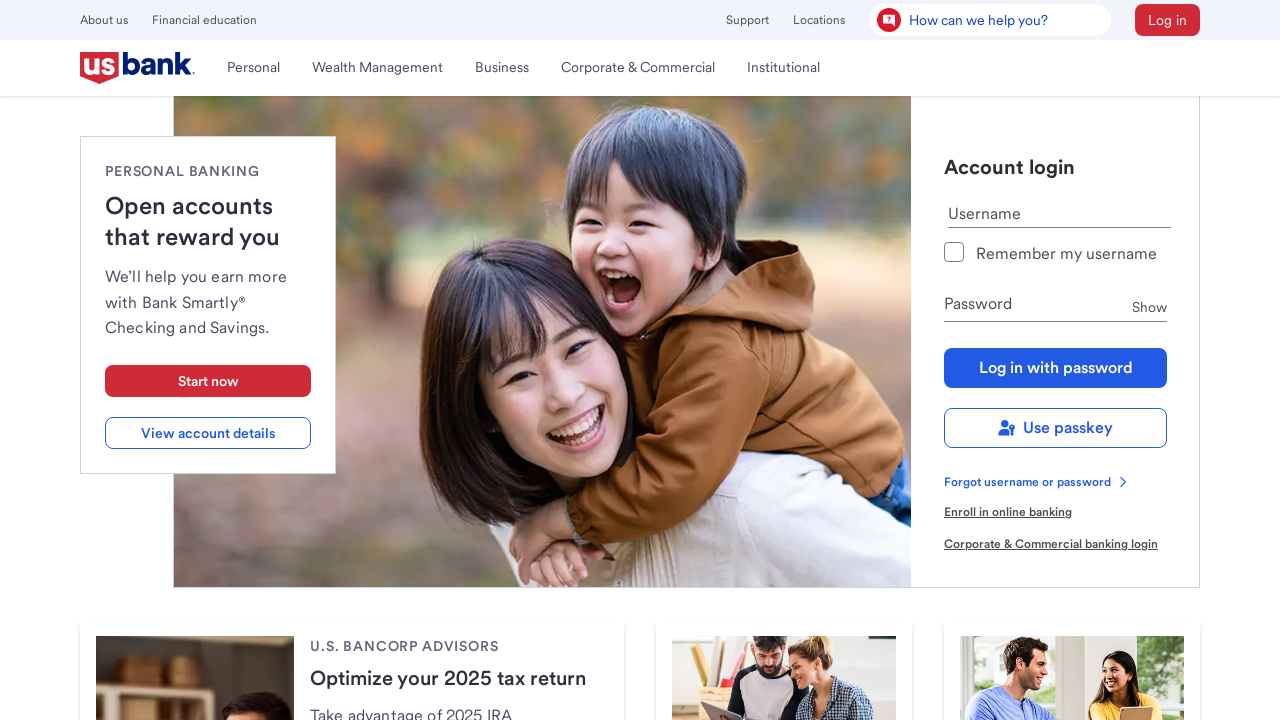

Counted links in menu section
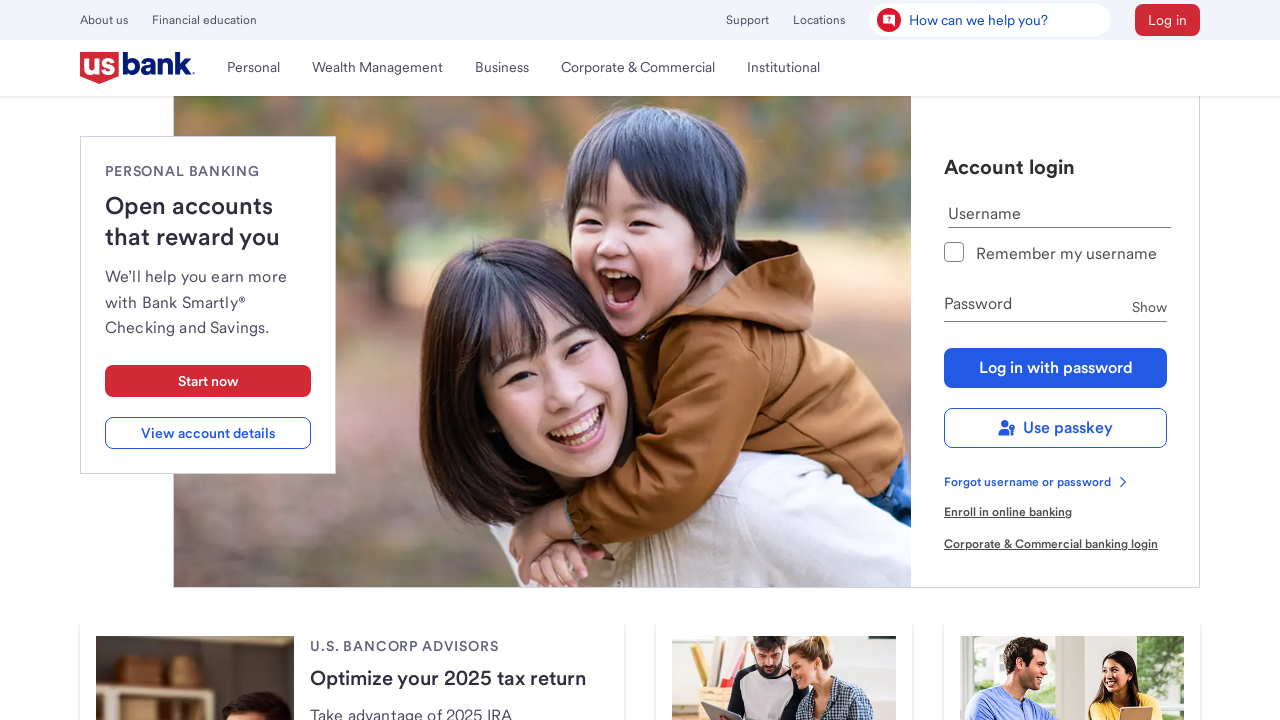

Located topbar section within menu
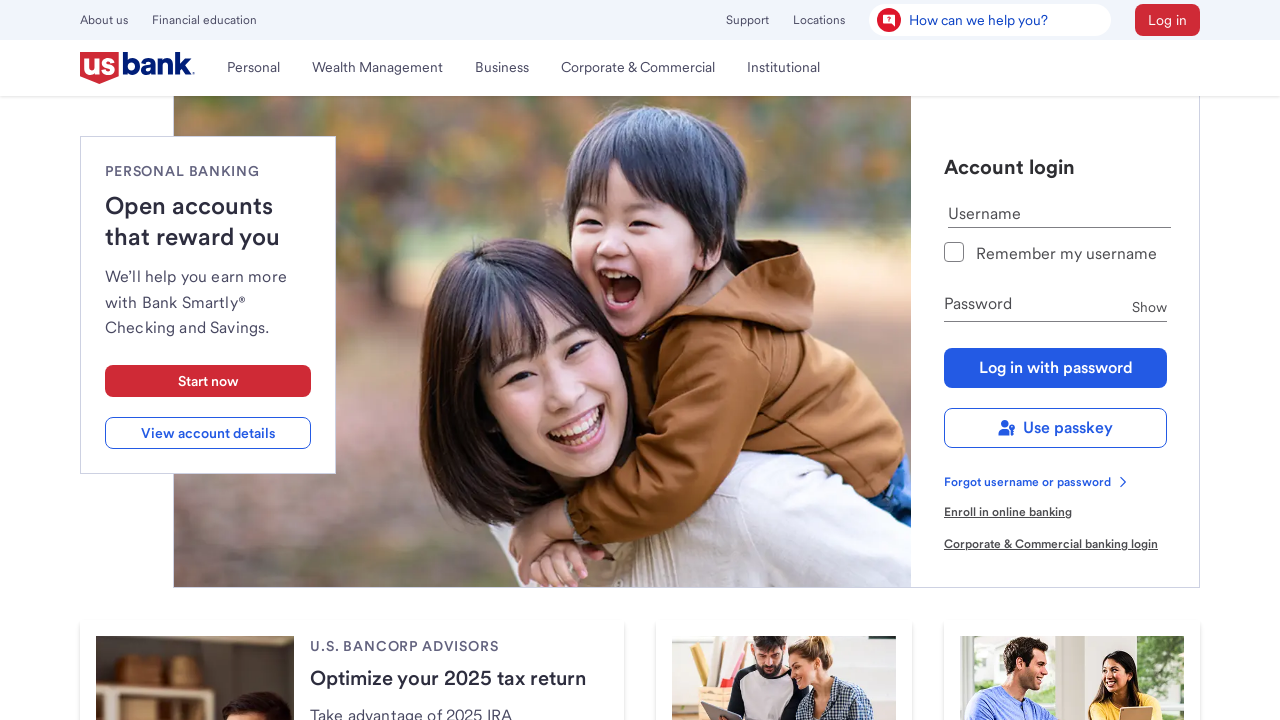

Counted links in topbar section
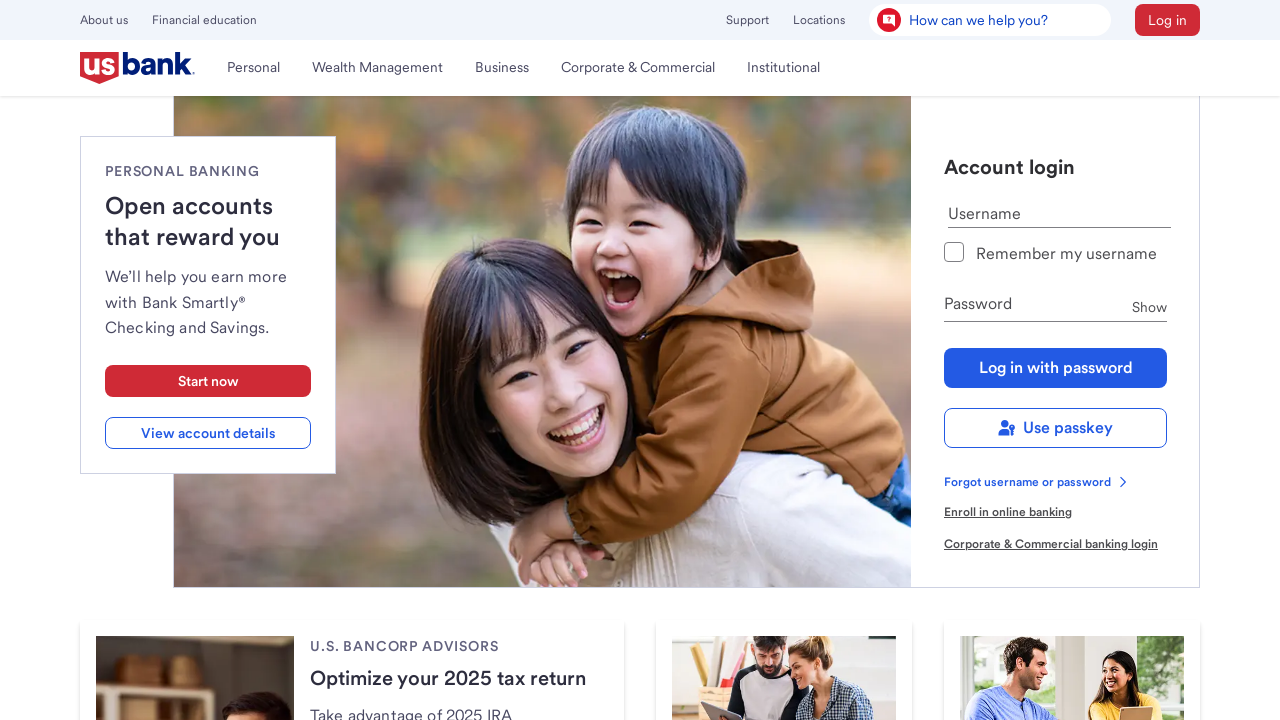

Located all utility links in topbar
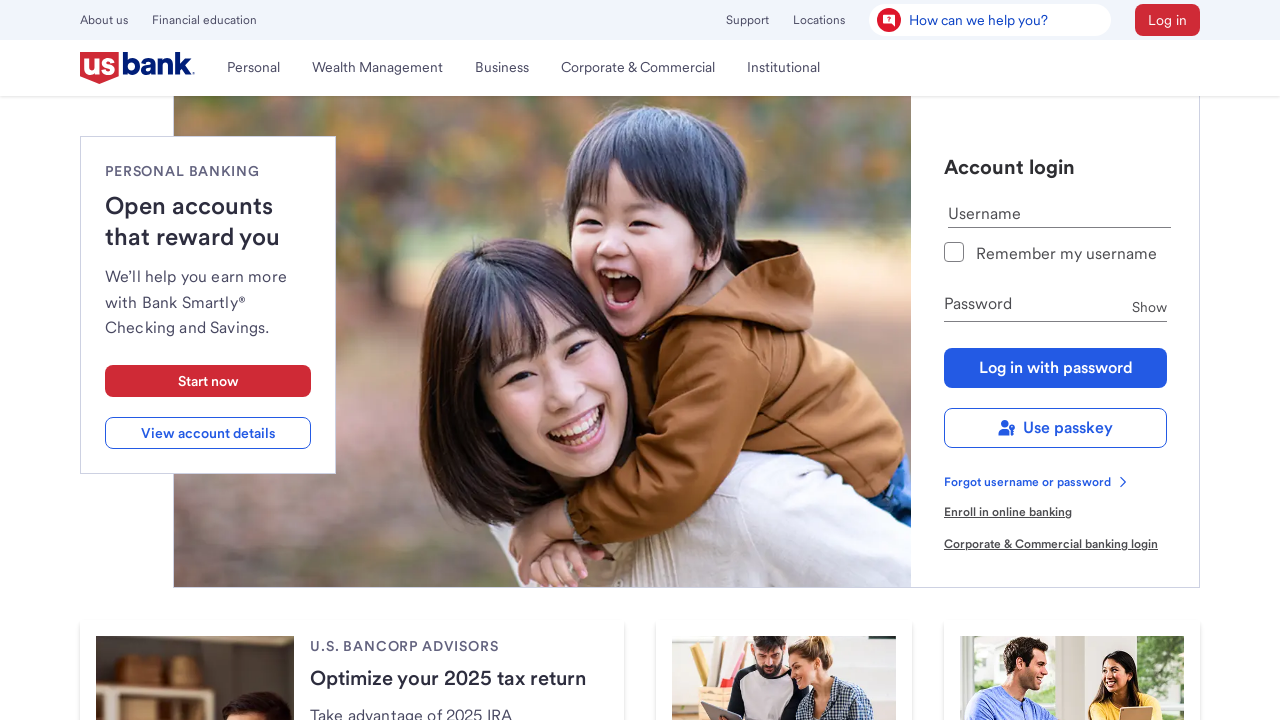

Cobrowser modal did not appear on #glance_cancel_btn
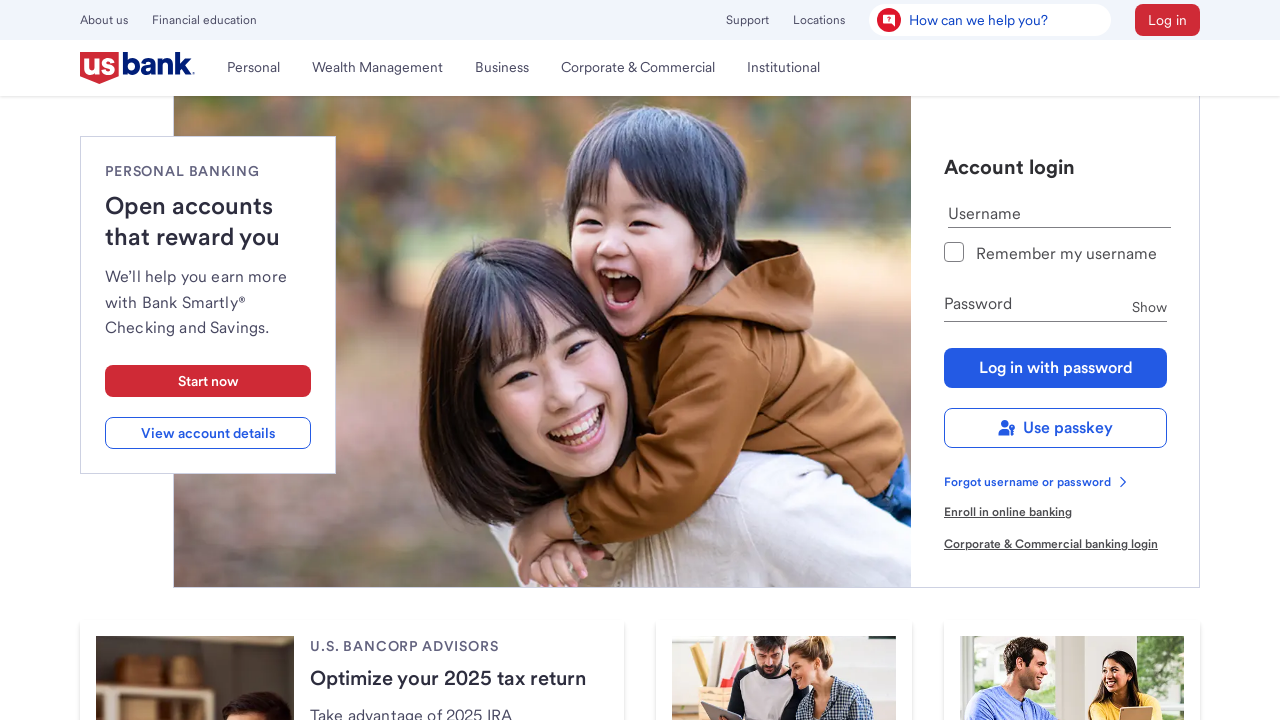

Retrieved all open pages/tabs from context
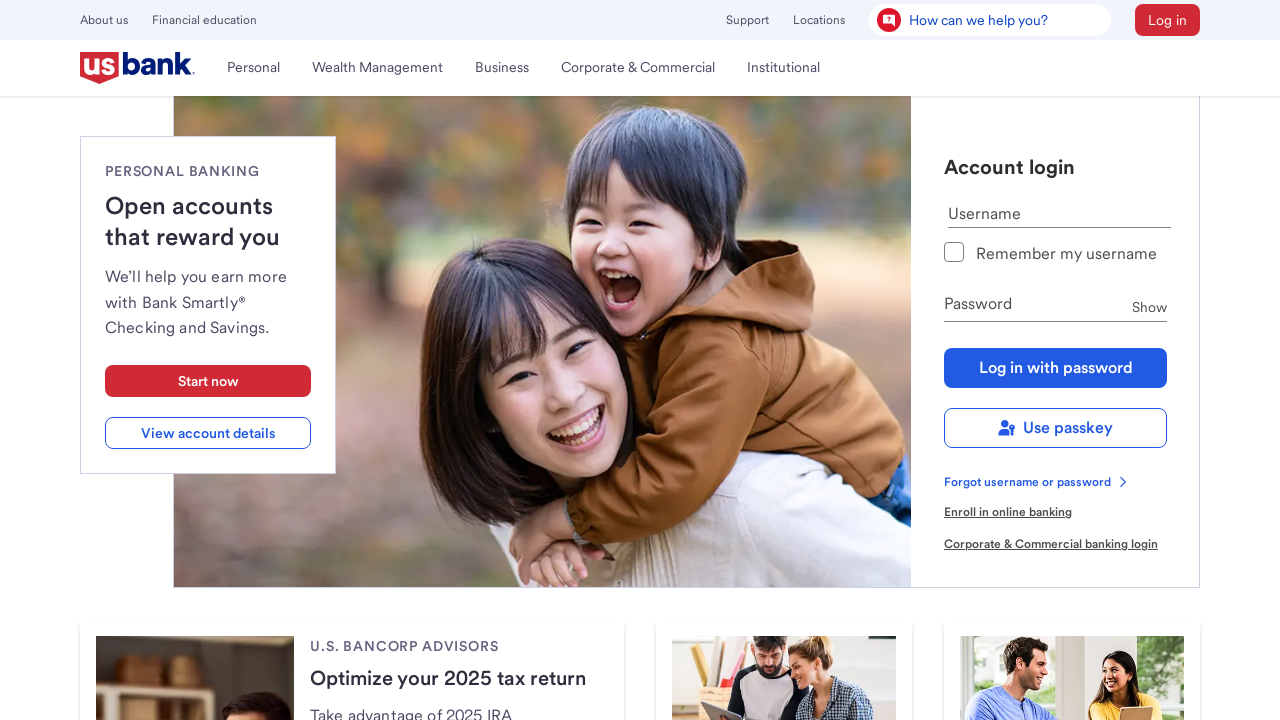

Clicked on smart assistant button at (990, 20) on #smartAssistantLarge
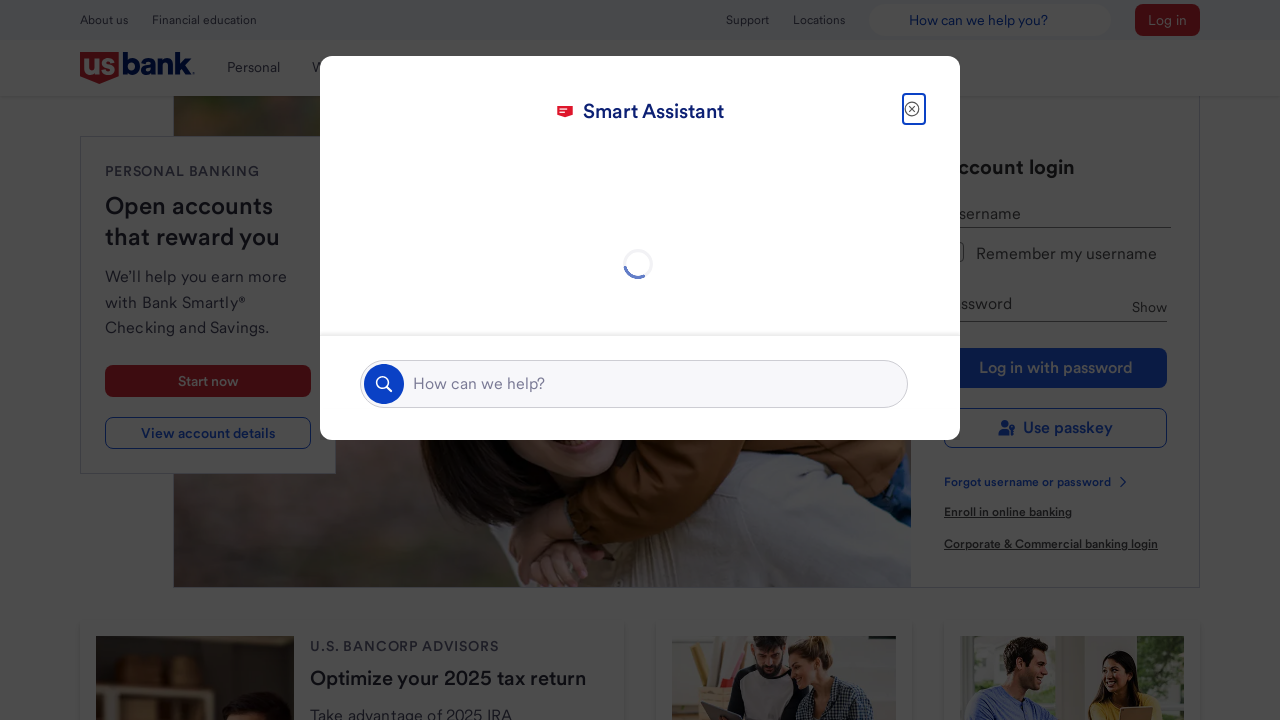

Closed smart assistant modal at (912, 109) on #sa-modal-web--close
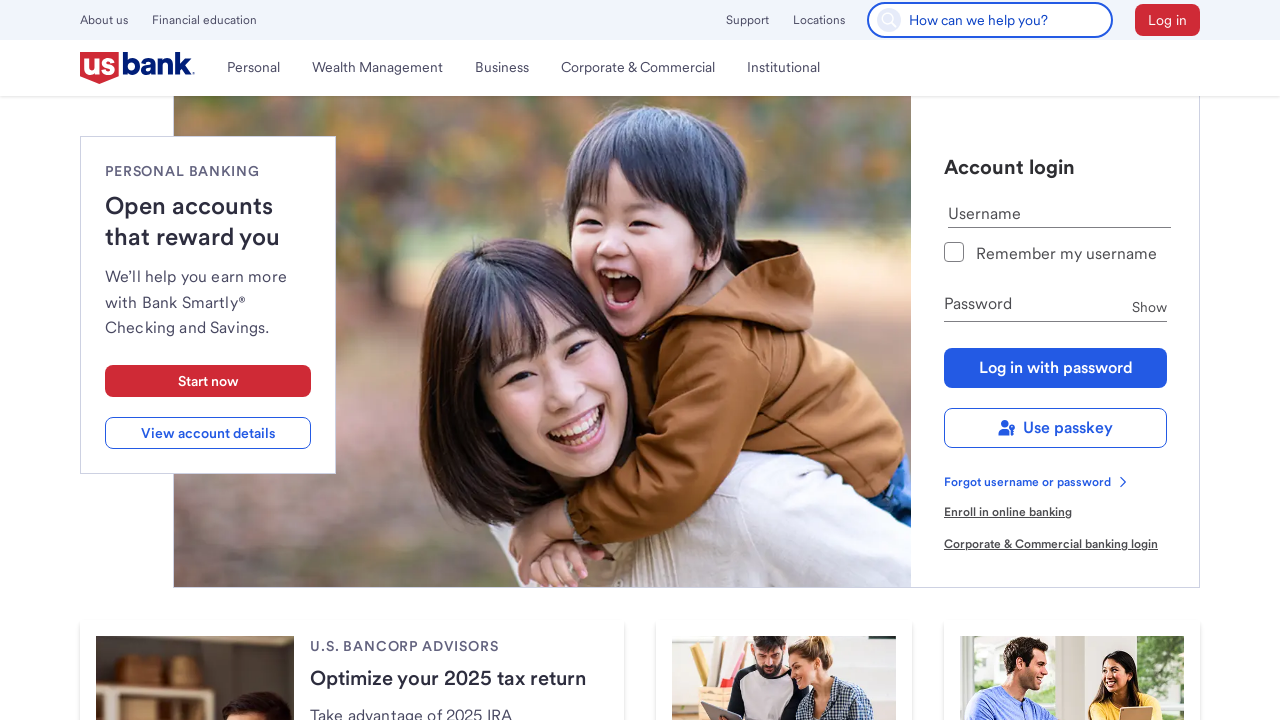

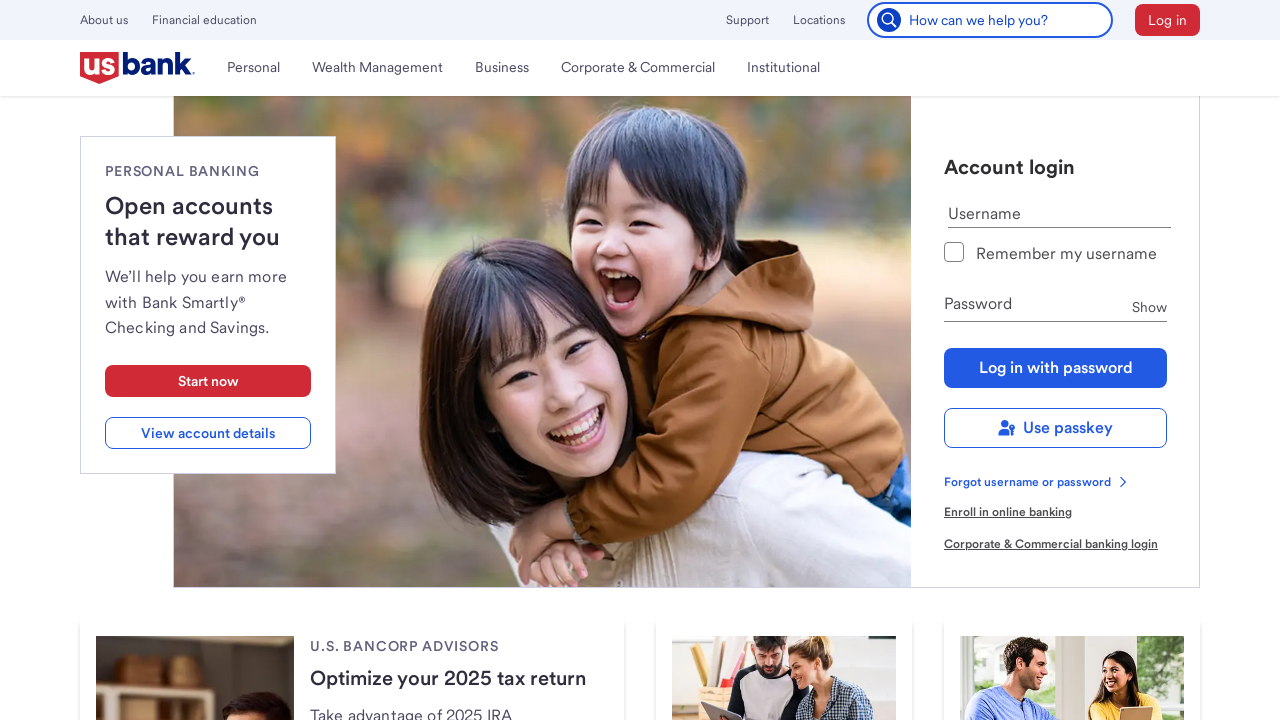